Tests explicit wait conditions on a dynamic controls page by interacting with a checkbox and clicking a remove/add button, then waiting for UI state changes.

Starting URL: https://the-internet.herokuapp.com/dynamic_controls

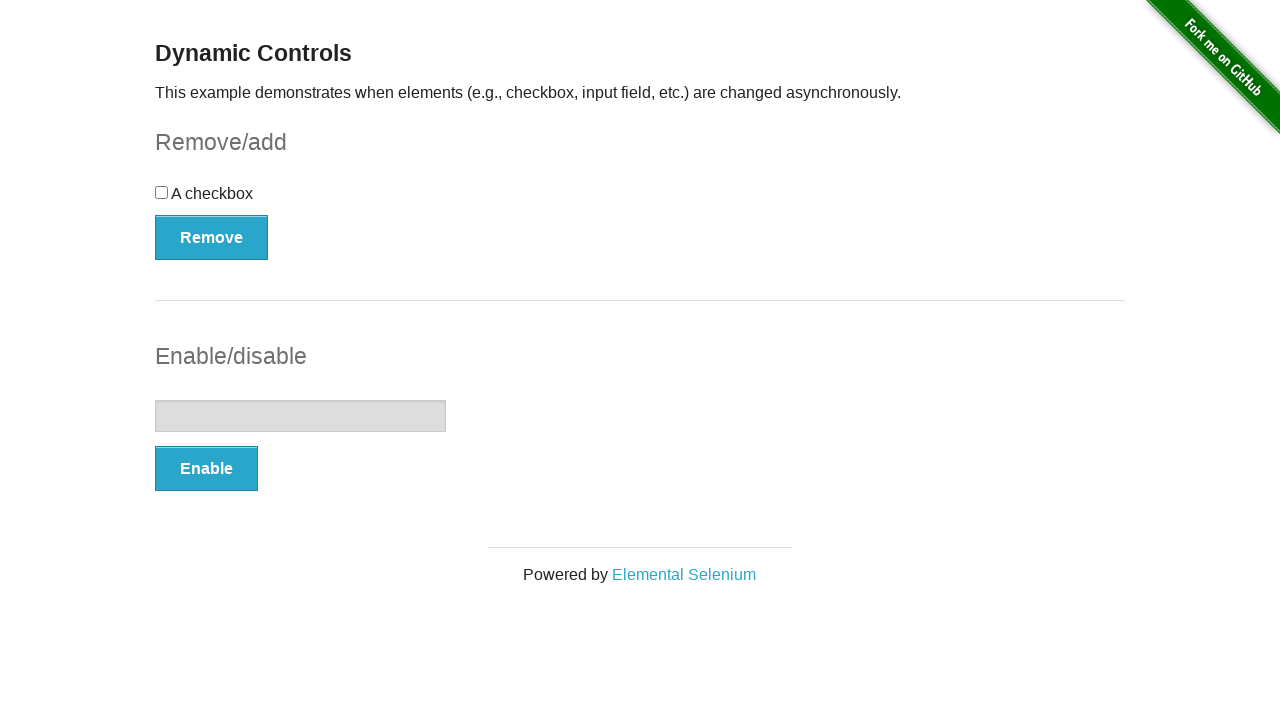

Clicked the checkbox element at (162, 192) on input[type='checkbox']
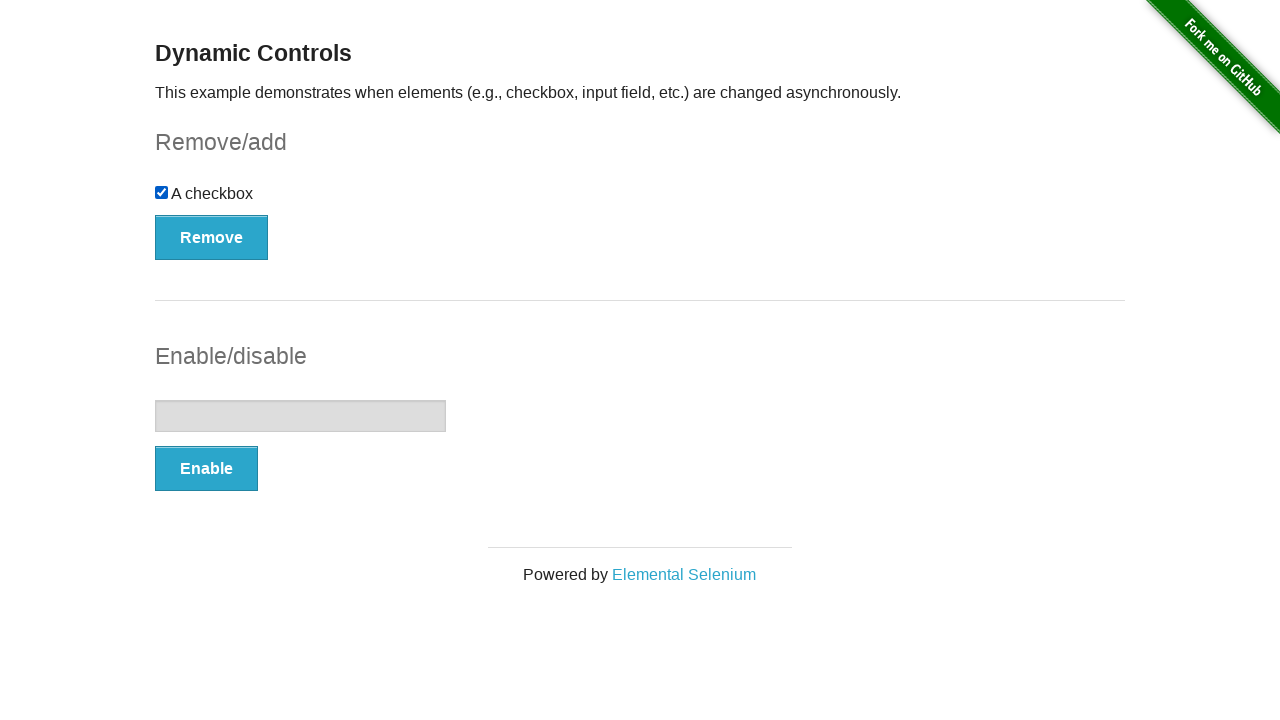

Clicked the Remove/Add button to toggle checkbox state at (212, 237) on button[onclick='swapCheckbox()']
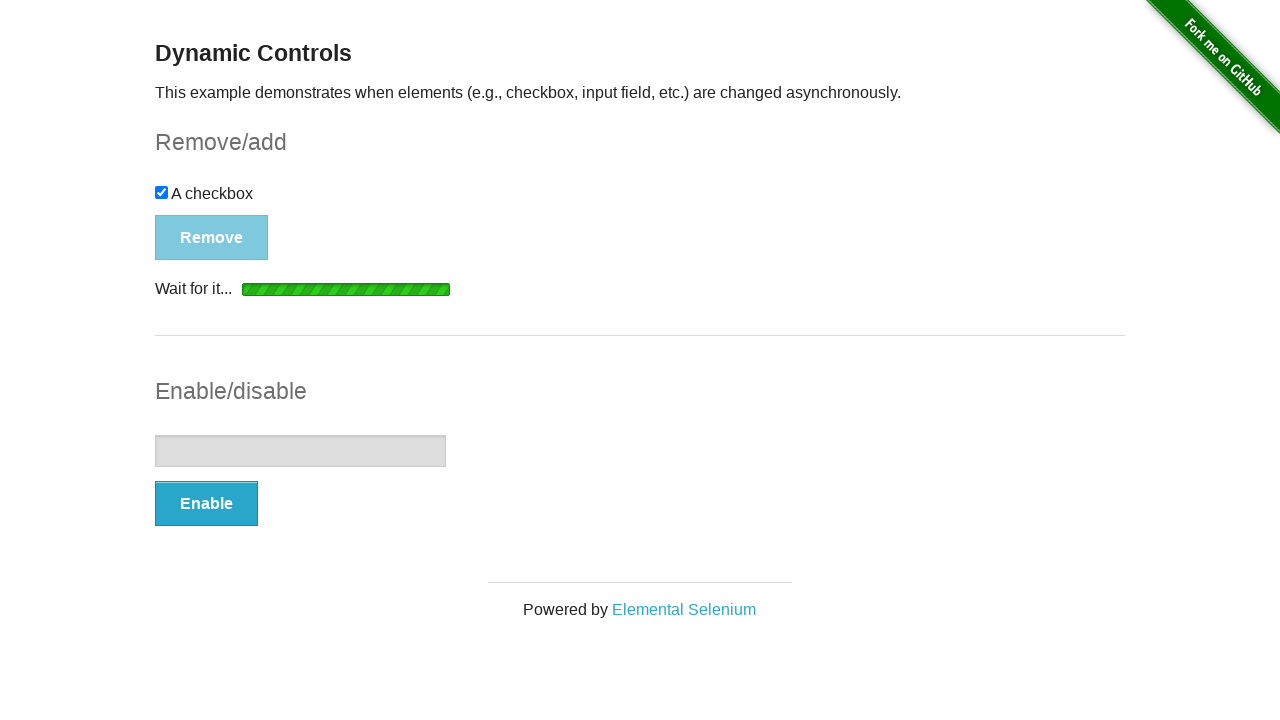

Waited for checkbox to become hidden after clicking remove button
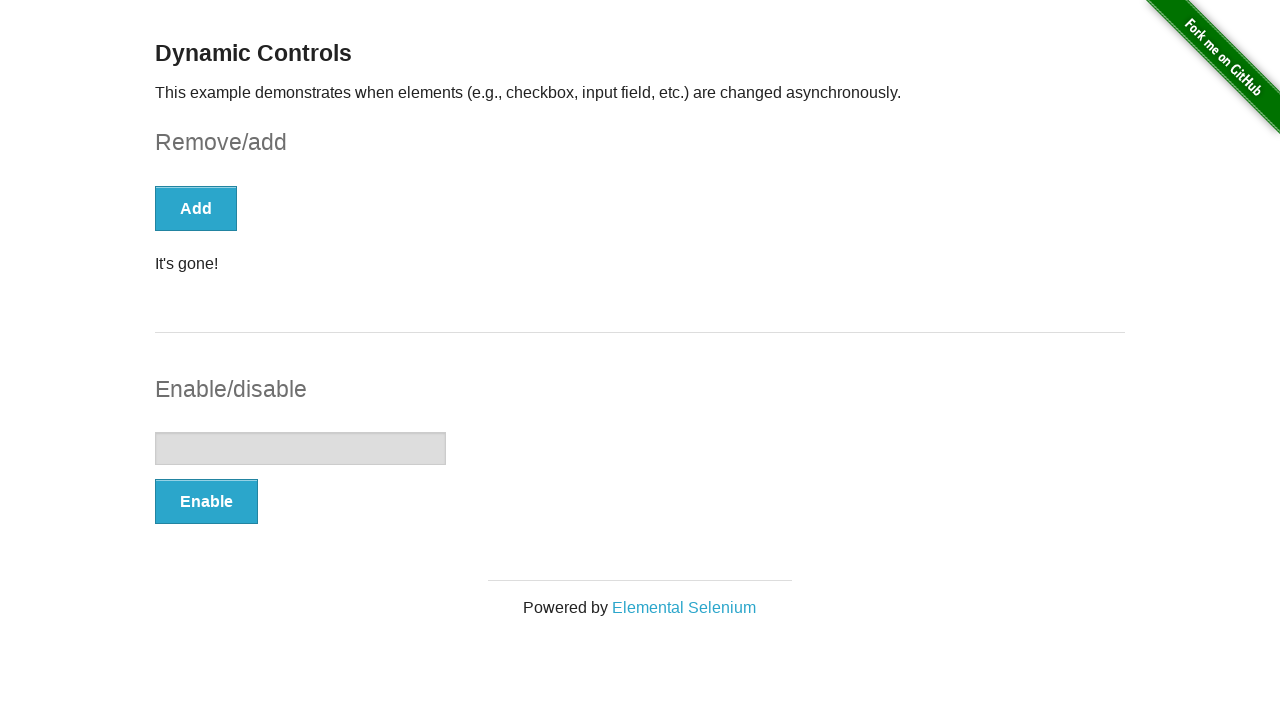

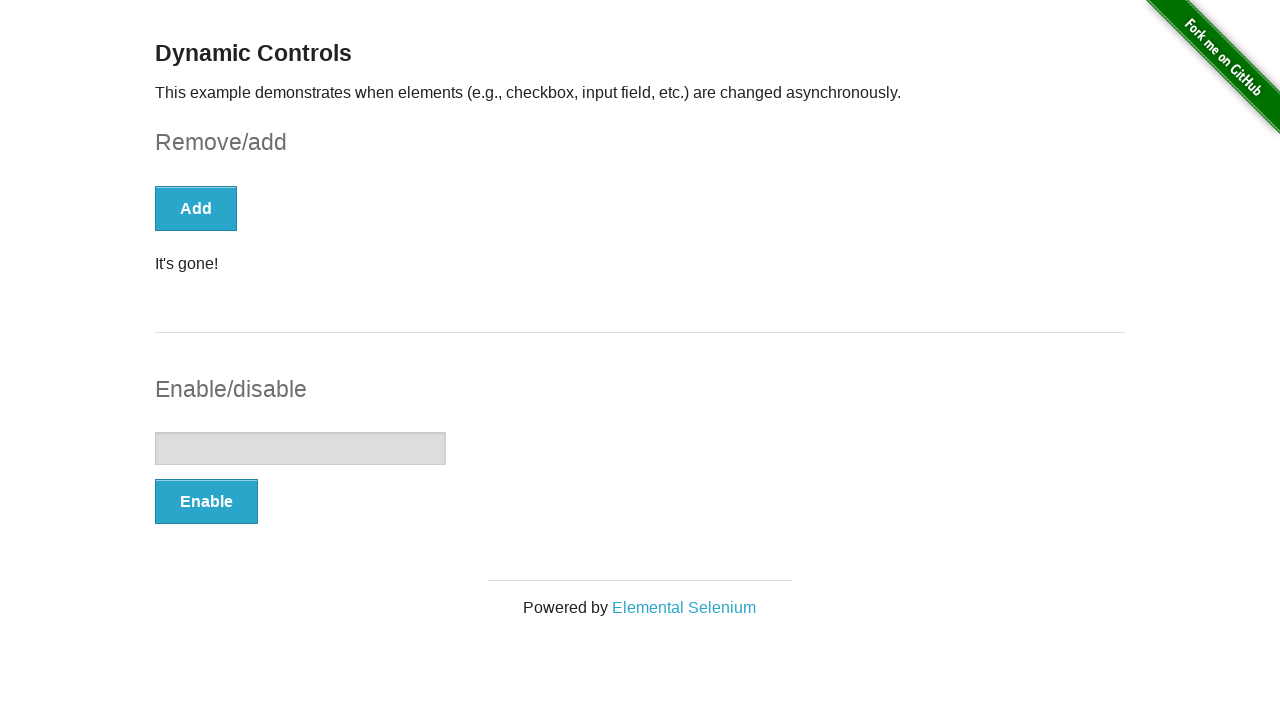